Tests selecting colors and removing them individually using the close (x) button on each selected item

Starting URL: https://demoqa.com/auto-complete

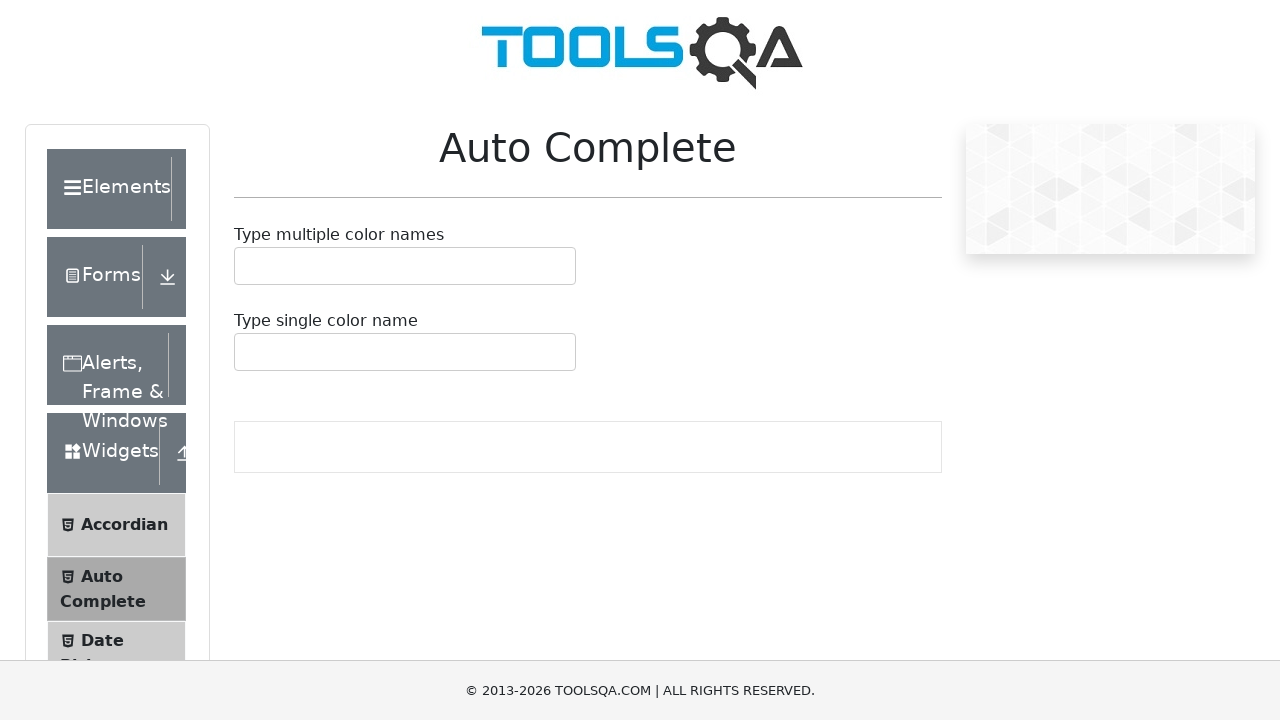

Filled autocomplete input with 'Red' on #autoCompleteMultipleInput
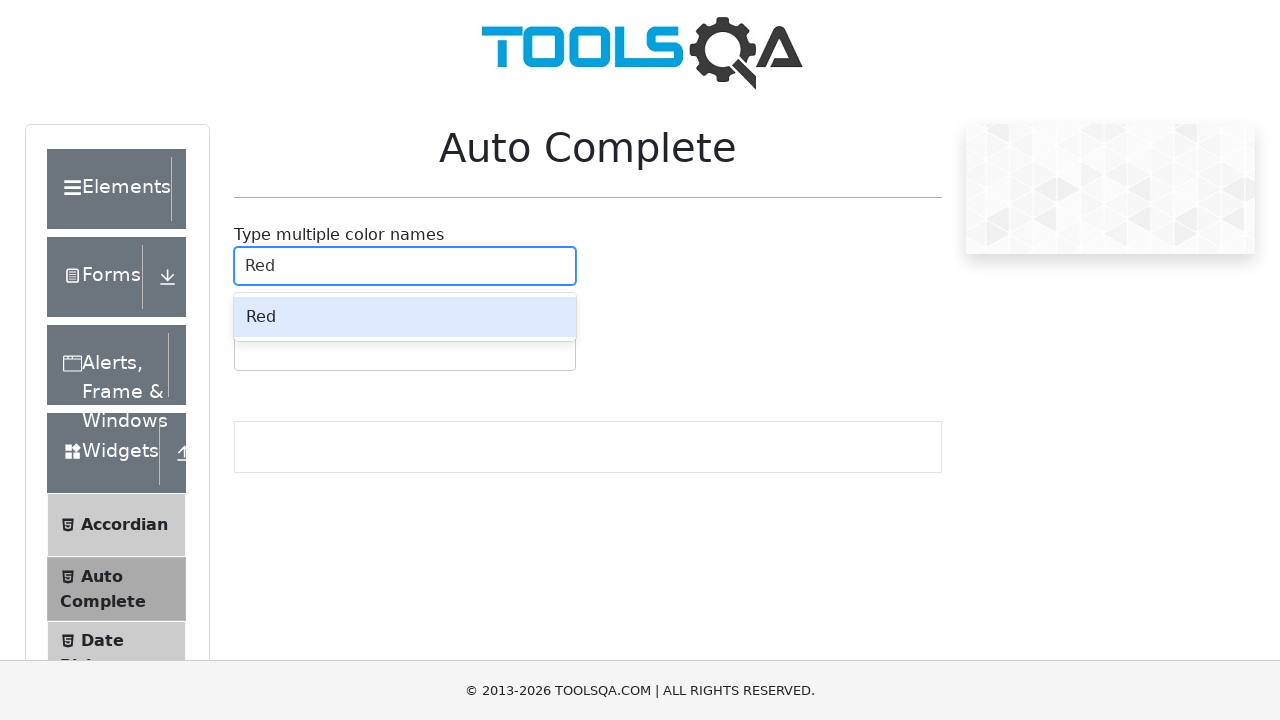

Waited for autocomplete options to appear
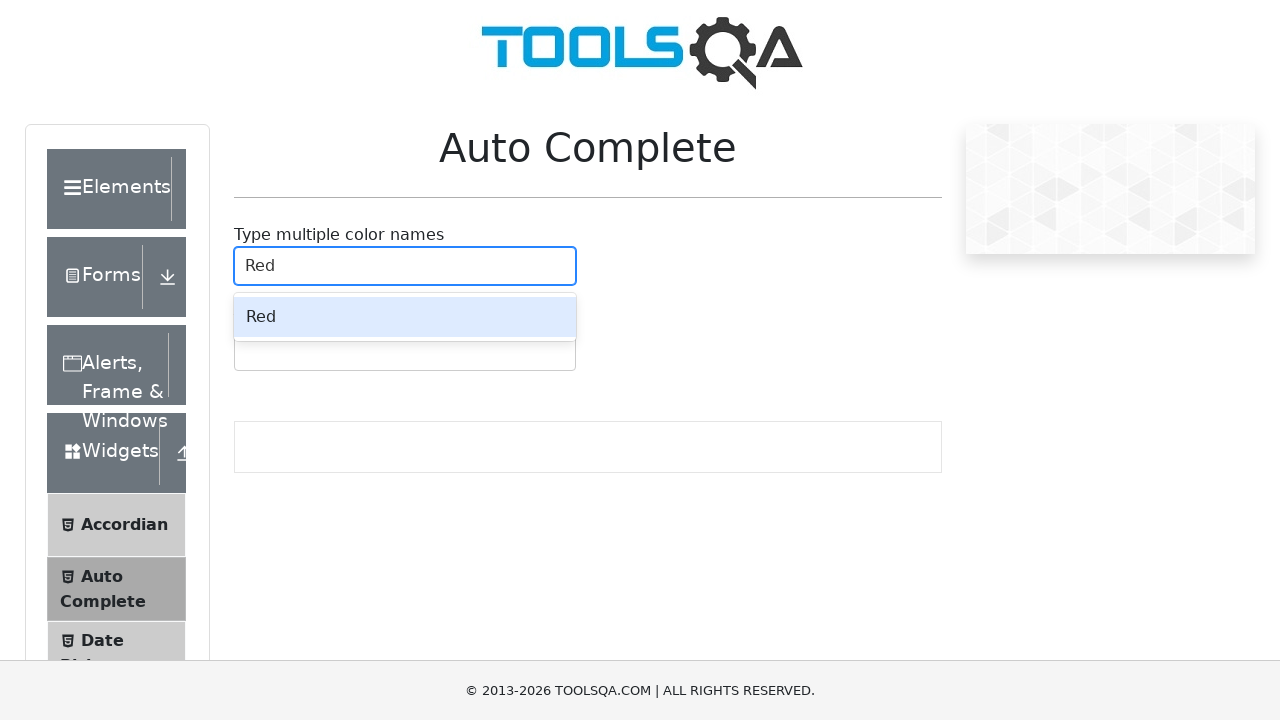

Selected 'Red' from autocomplete dropdown at (405, 317) on .auto-complete__option >> text=Red
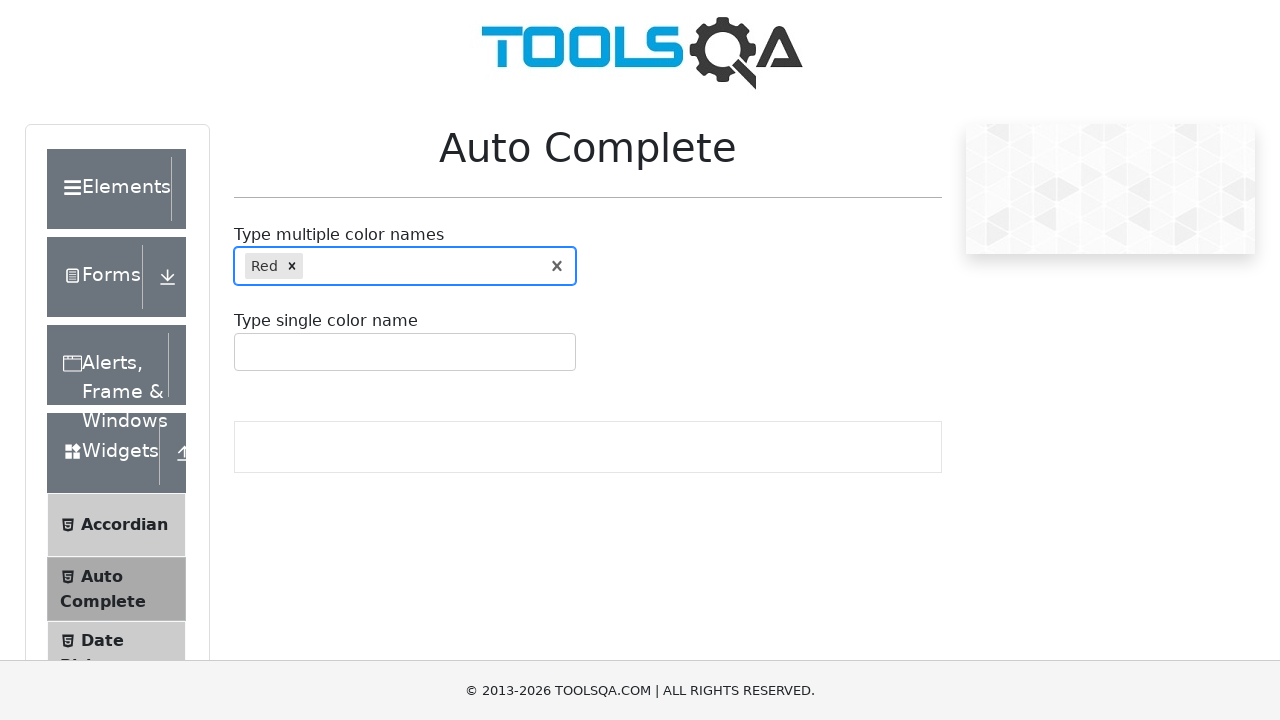

Filled autocomplete input with 'Green' on #autoCompleteMultipleInput
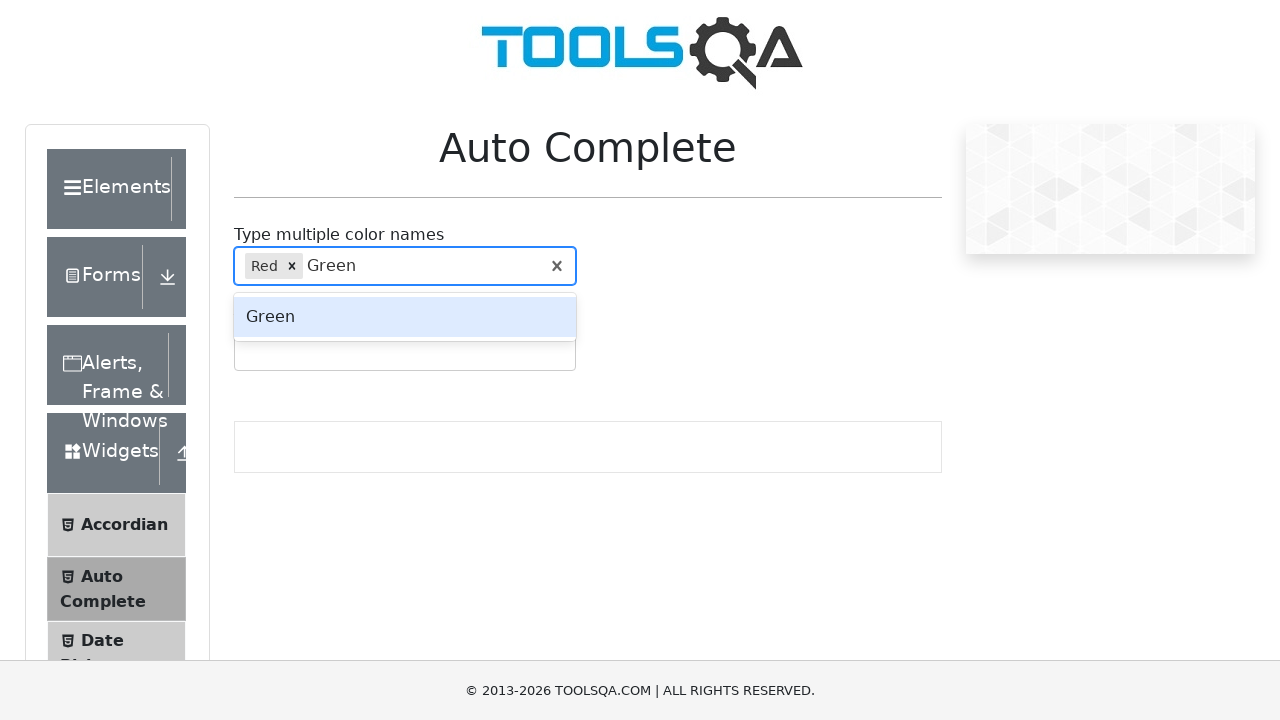

Waited for autocomplete options to appear
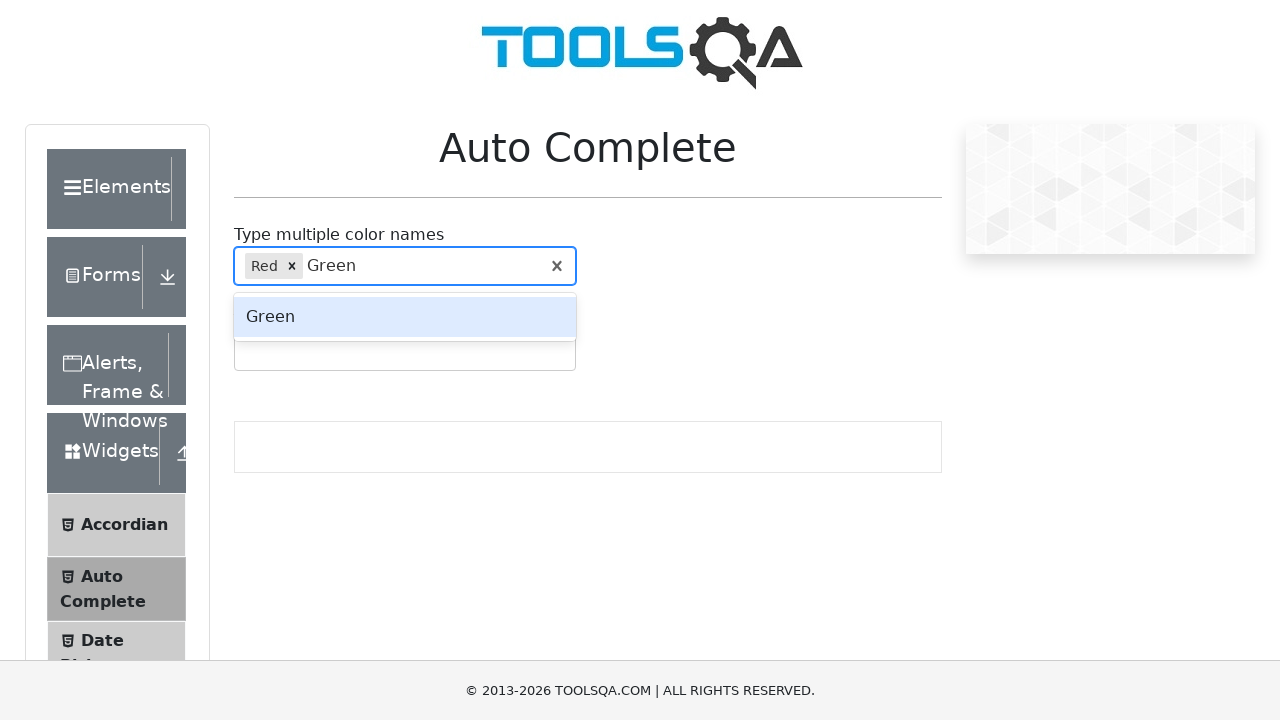

Selected 'Green' from autocomplete dropdown at (405, 317) on .auto-complete__option >> text=Green
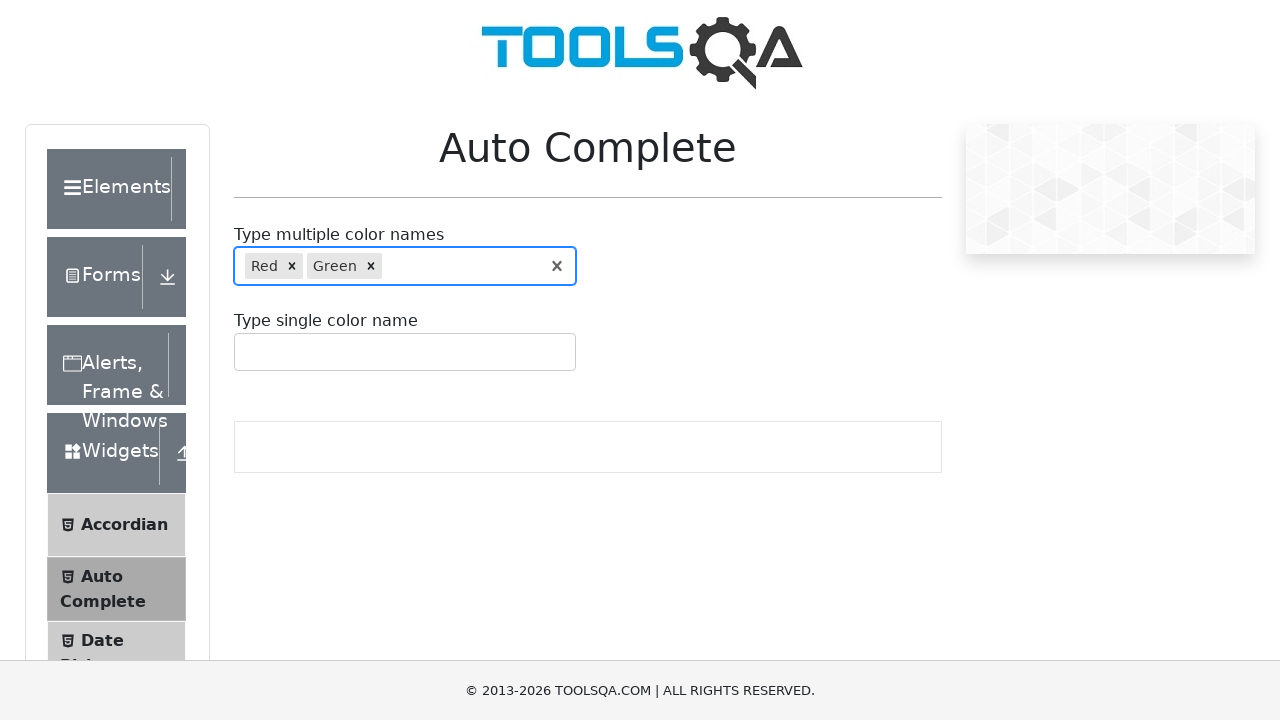

Located remove buttons for selected colors
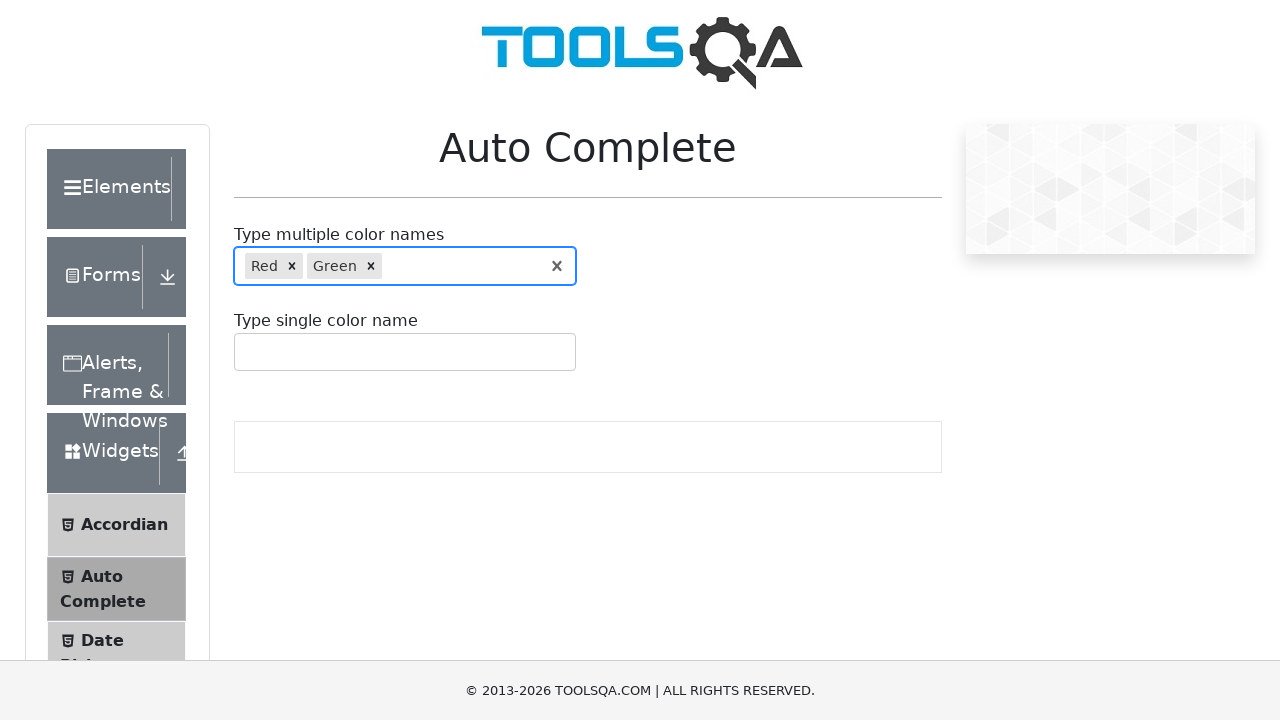

Verified that 2 colors are selected (2 remove buttons present)
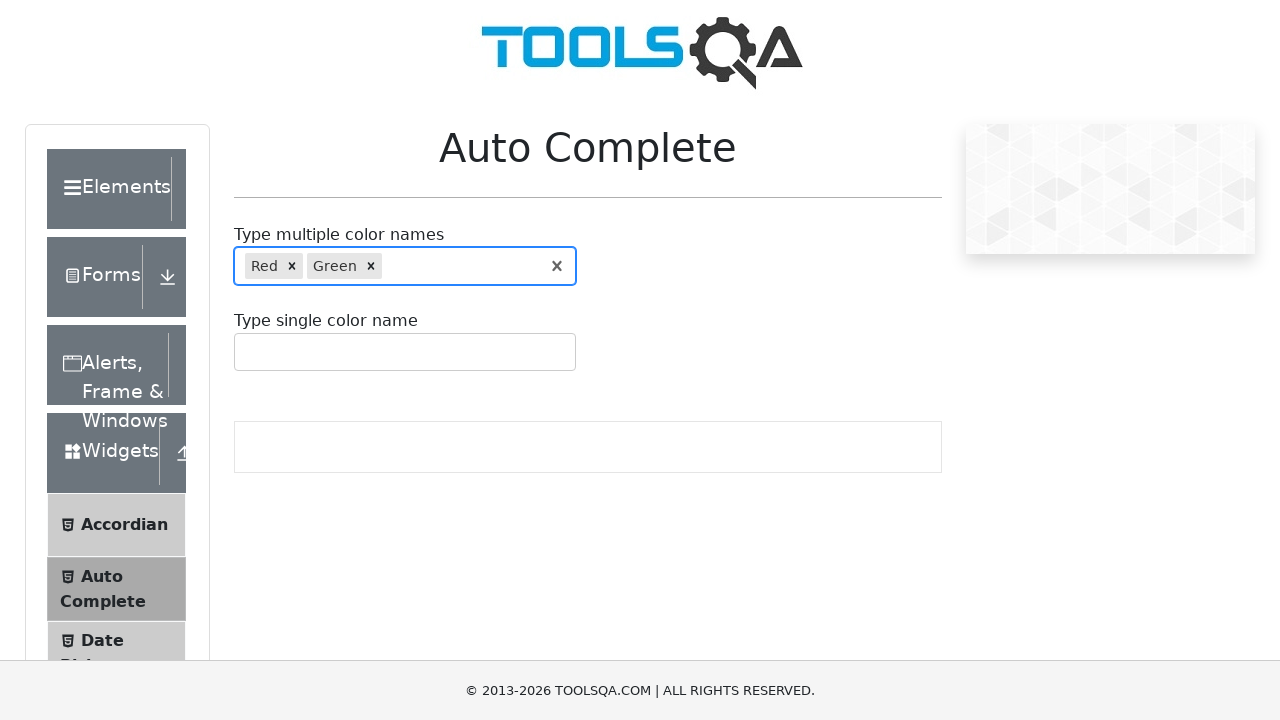

Clicked the first remove button (x) to deselect a color at (292, 266) on .auto-complete__multi-value__remove >> nth=0
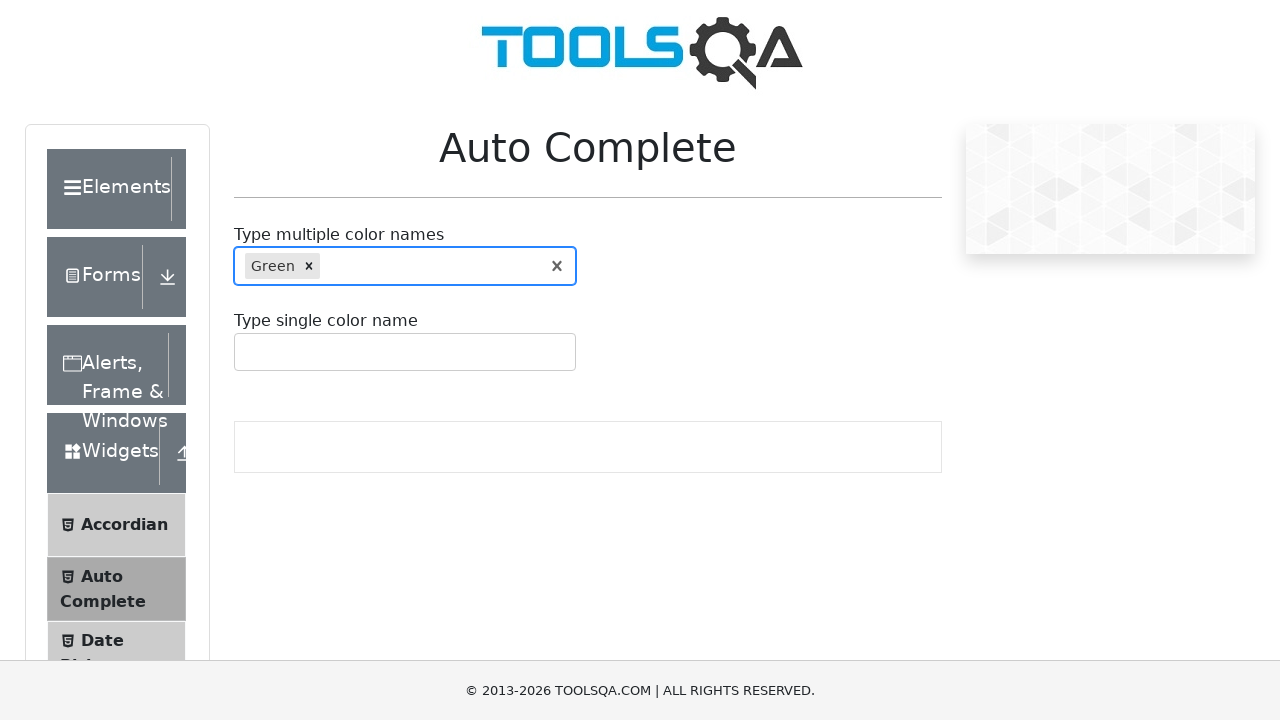

Waited 100ms for UI to update
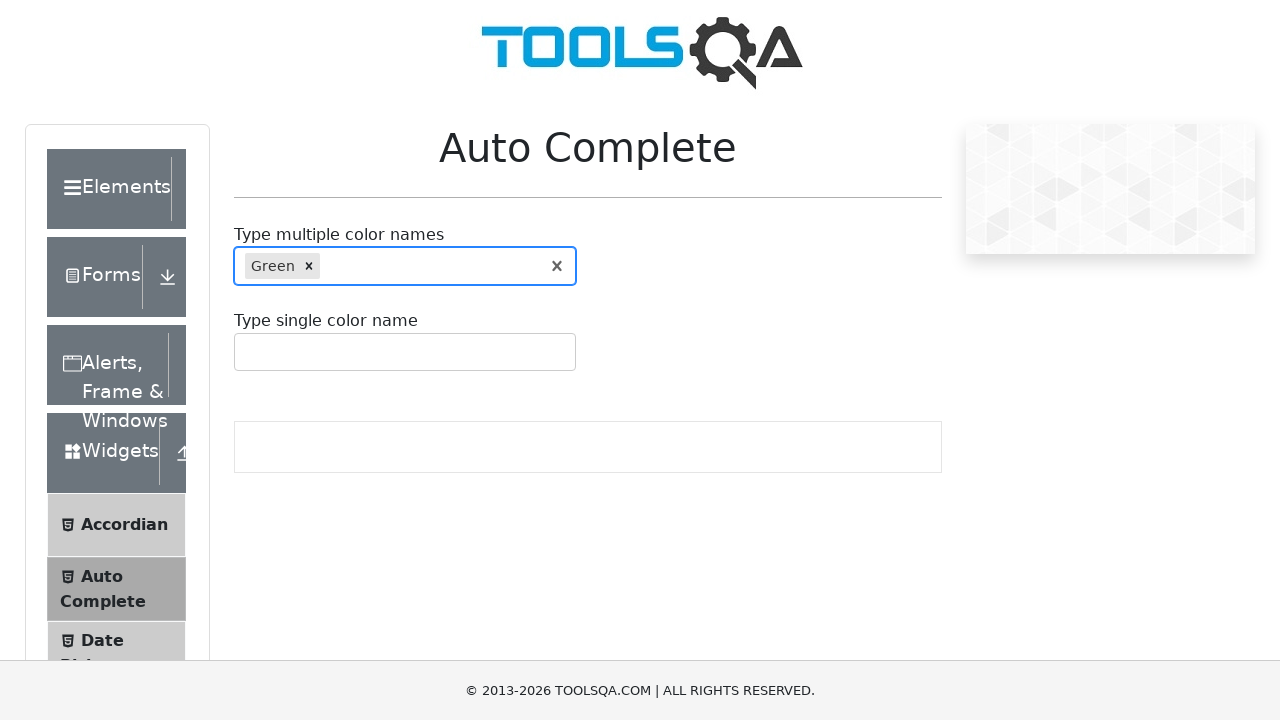

Verified that only 1 color remains selected (1 remove button present)
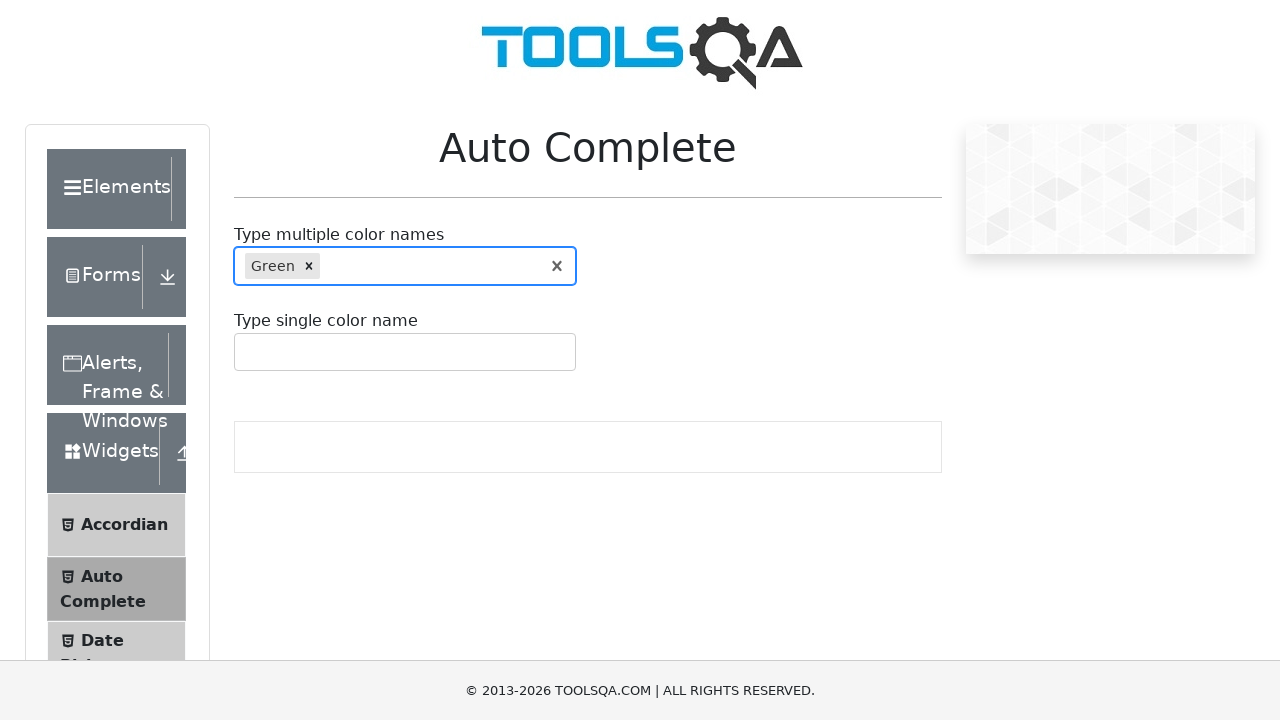

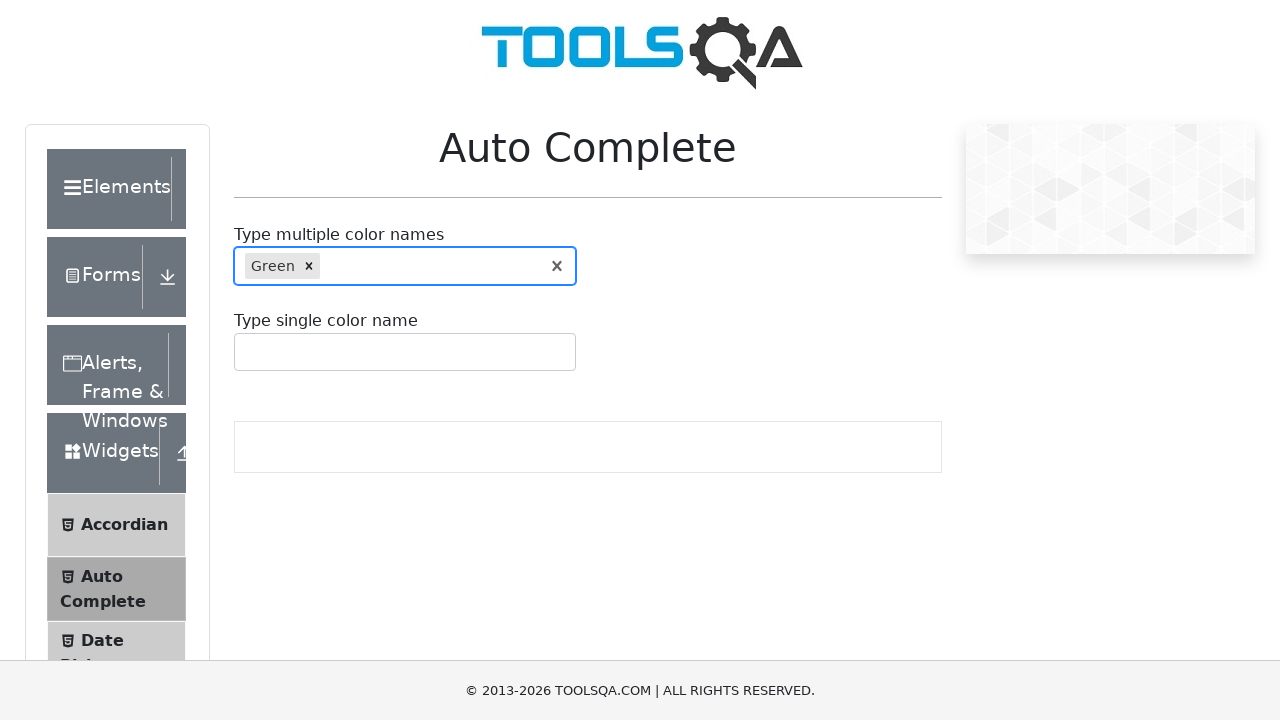